Tests prompt box functionality by triggering it twice, accepting once and dismissing once, then verifying the result text

Starting URL: https://testpages.herokuapp.com/styled/alerts/alert-test.html

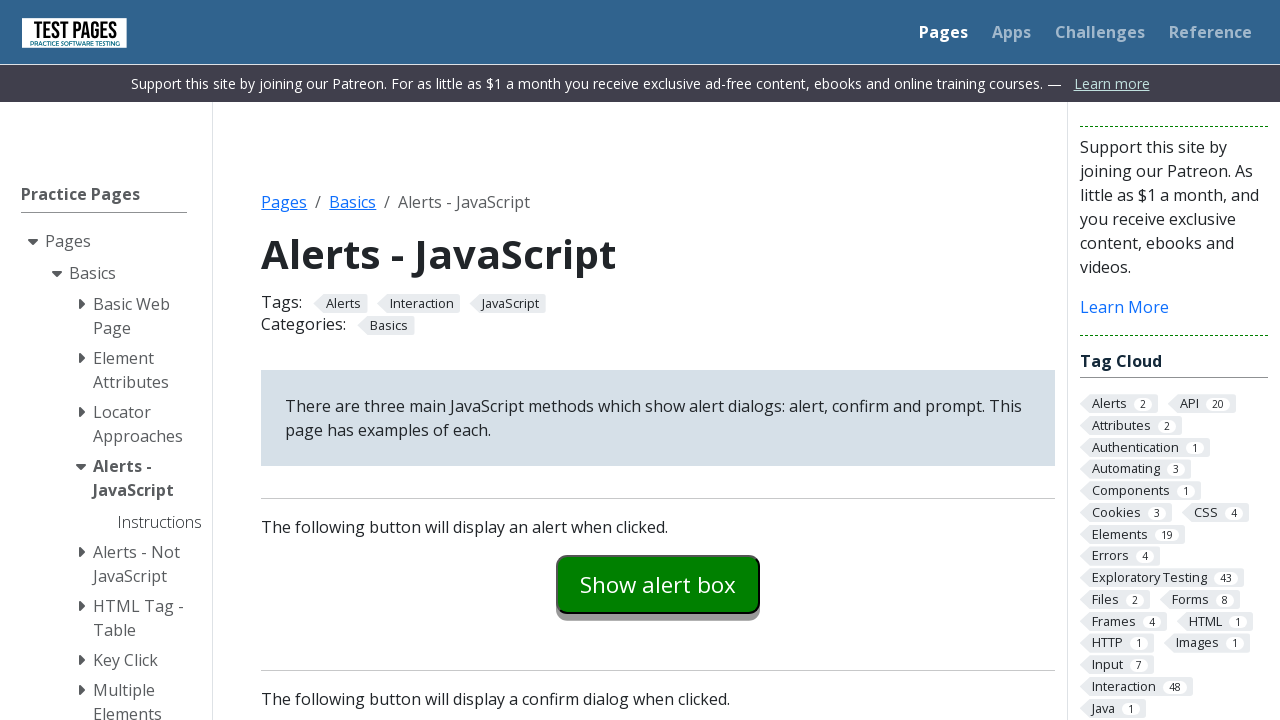

Set up dialog handler to accept prompt
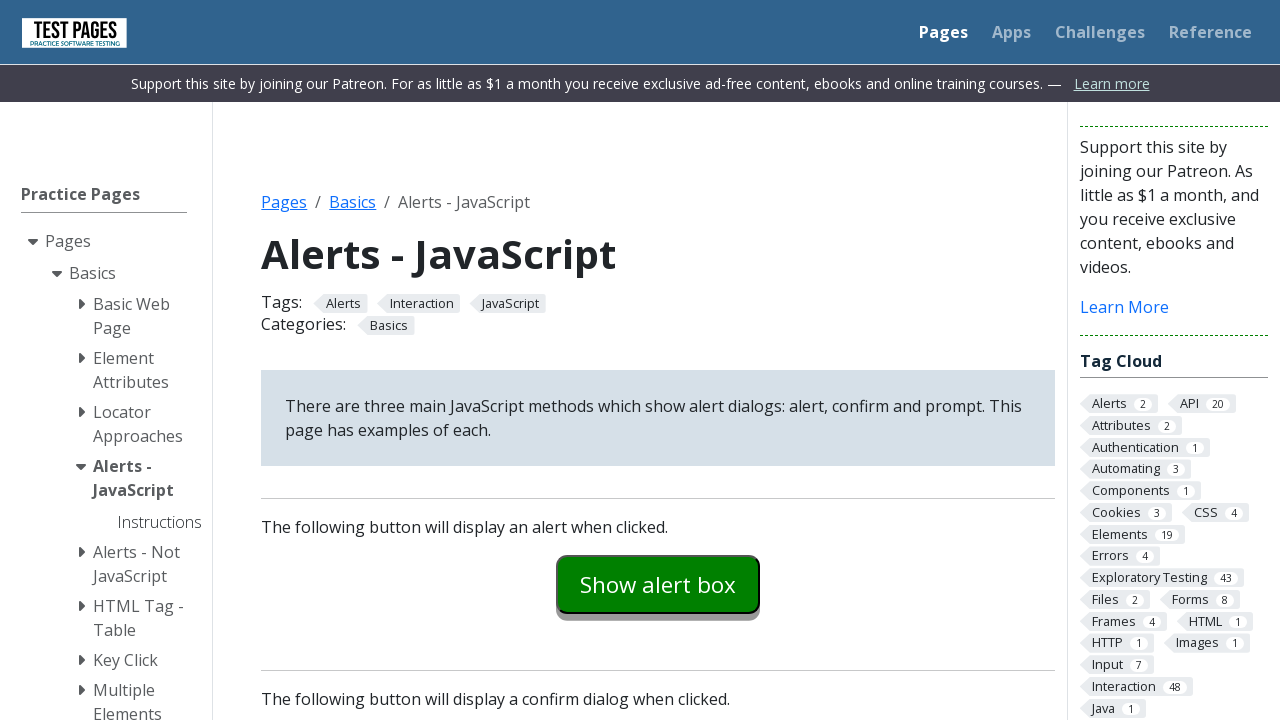

Clicked prompt example button to trigger first prompt dialog at (658, 360) on #promptexample
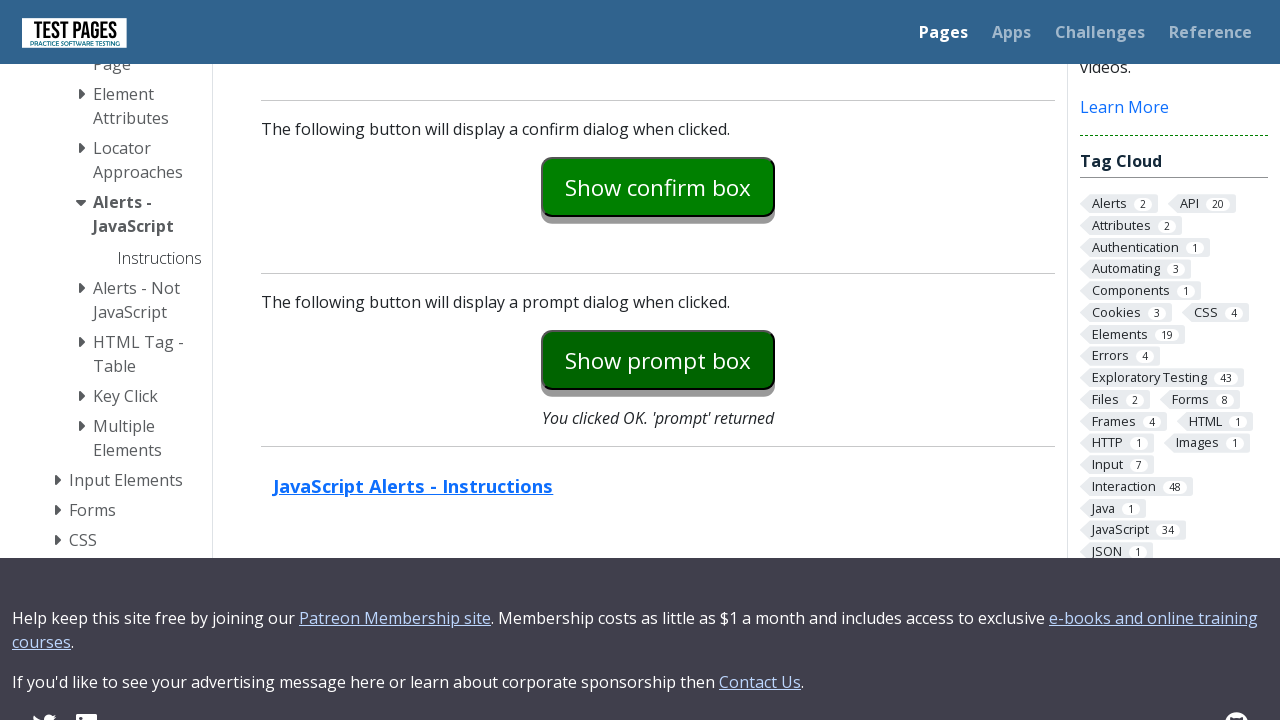

Verified prompt explanation text appeared after accepting dialog
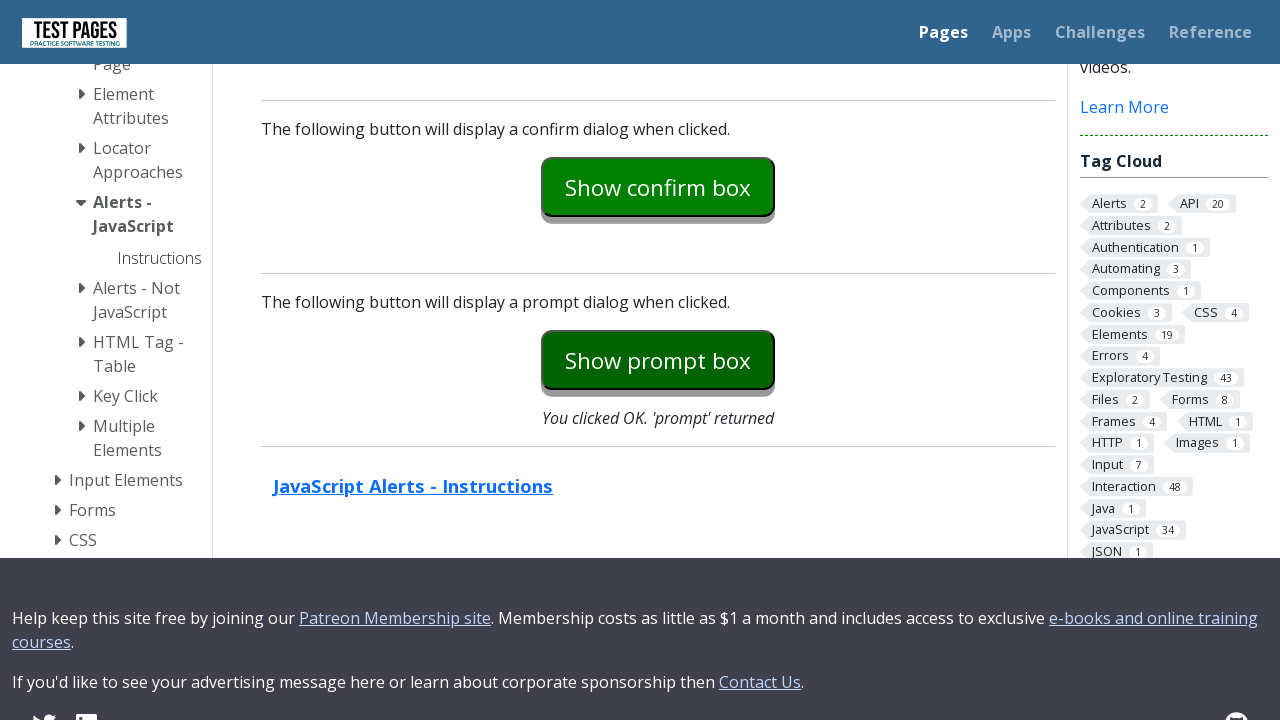

Set up dialog handler to dismiss prompt
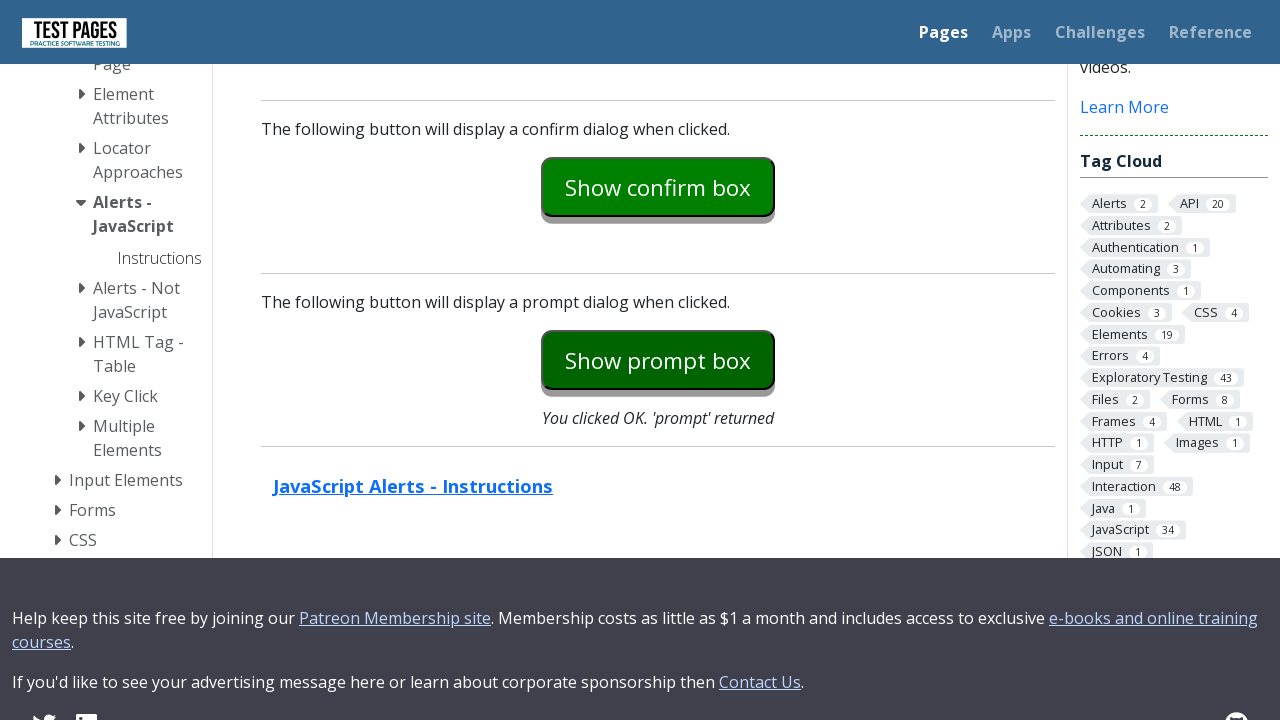

Clicked prompt example button to trigger second prompt dialog at (658, 360) on #promptexample
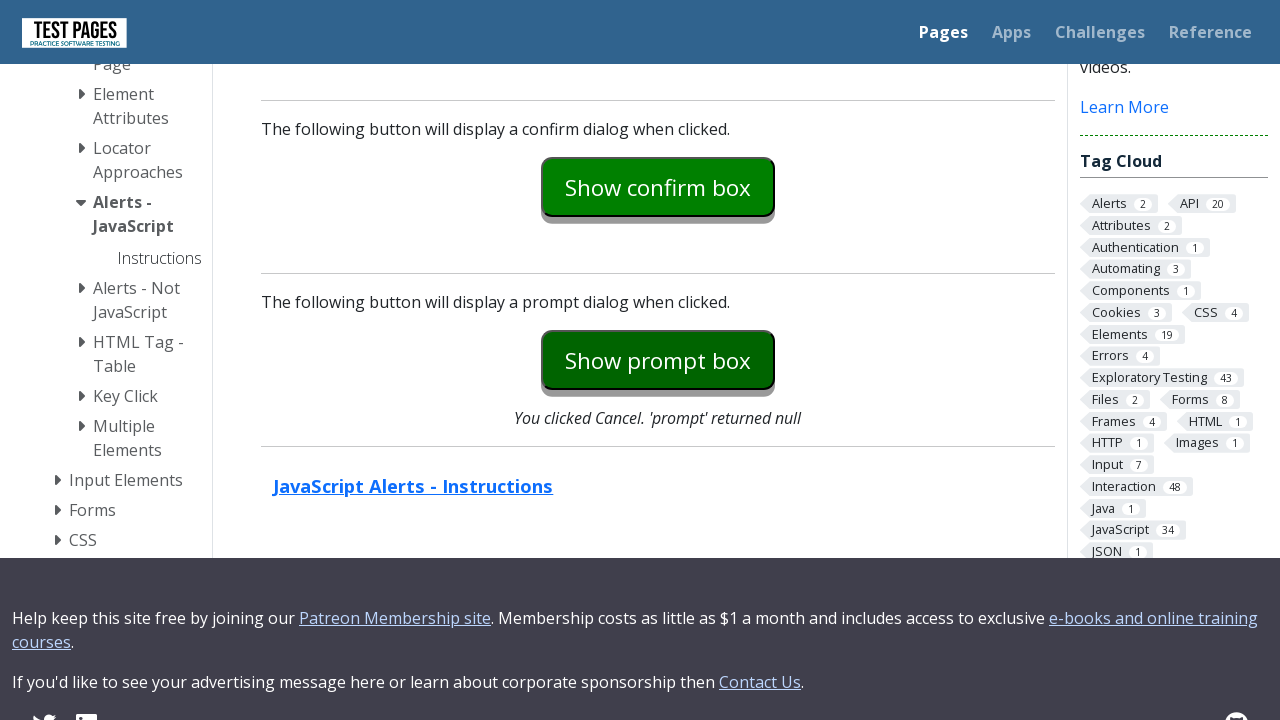

Verified prompt explanation text appeared after dismissing dialog
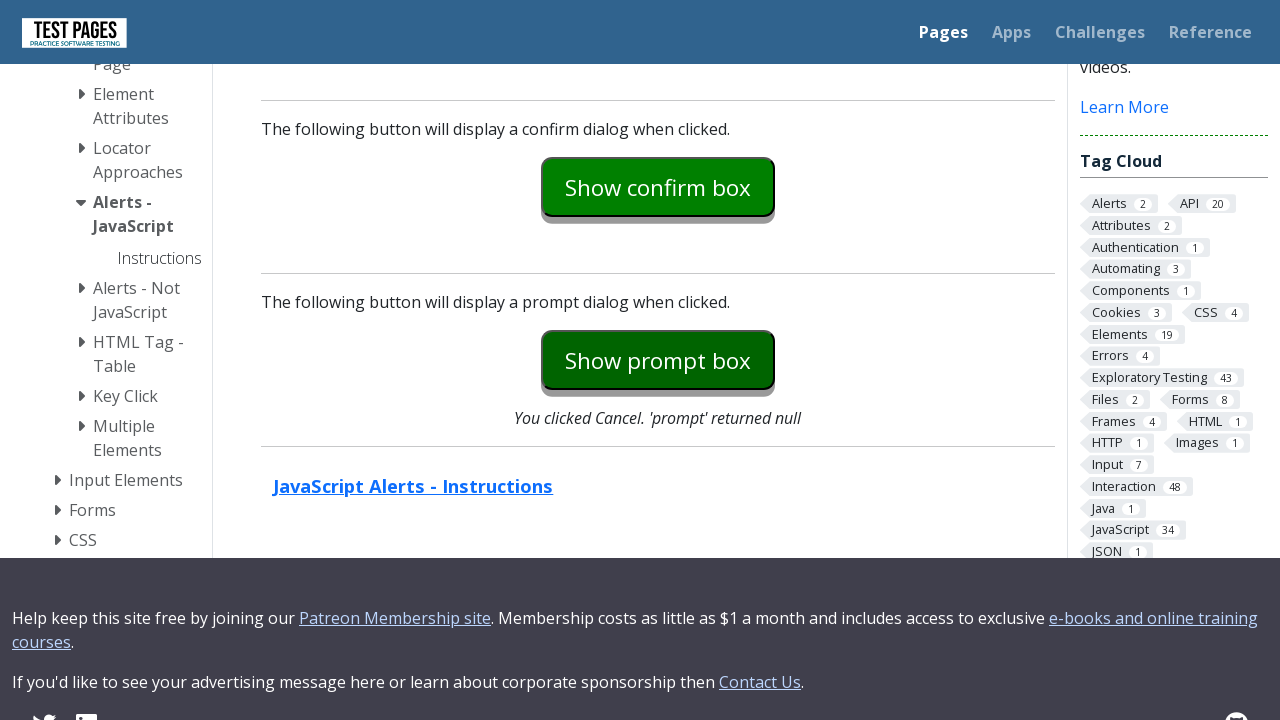

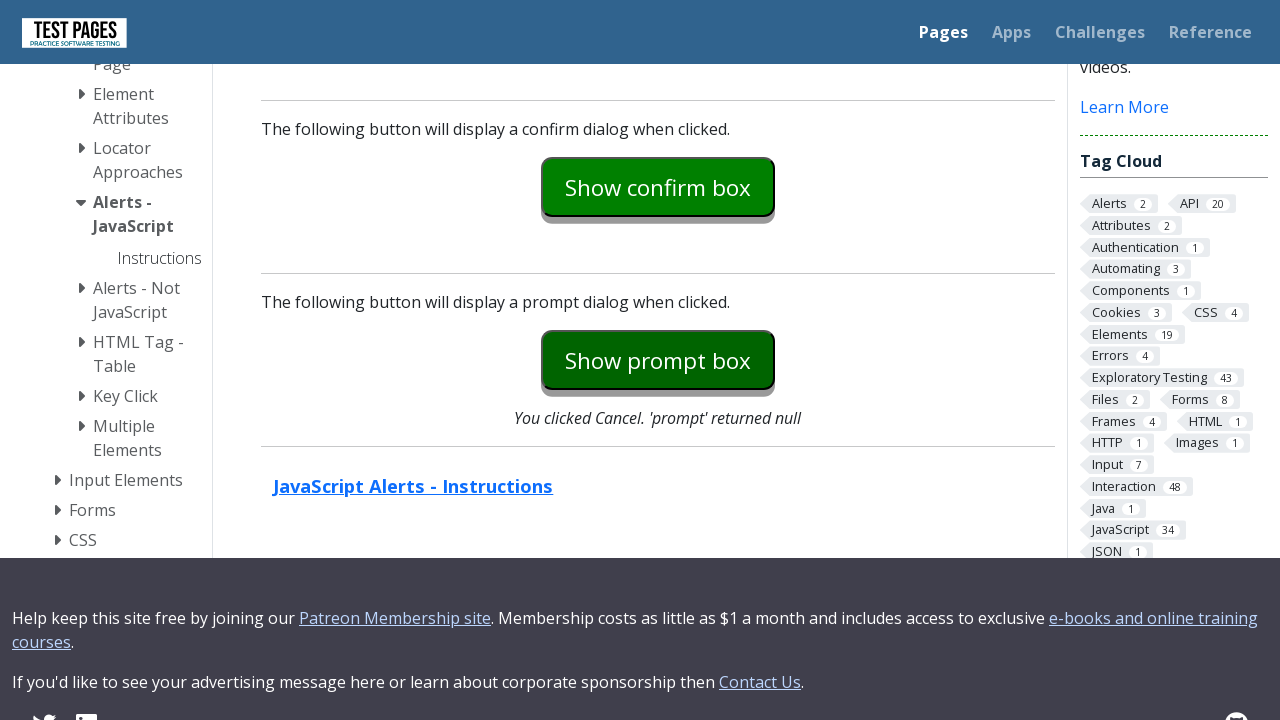